Searches for products and verifies the brand logo text is correctly displayed

Starting URL: https://rahulshettyacademy.com/seleniumPractise/#/

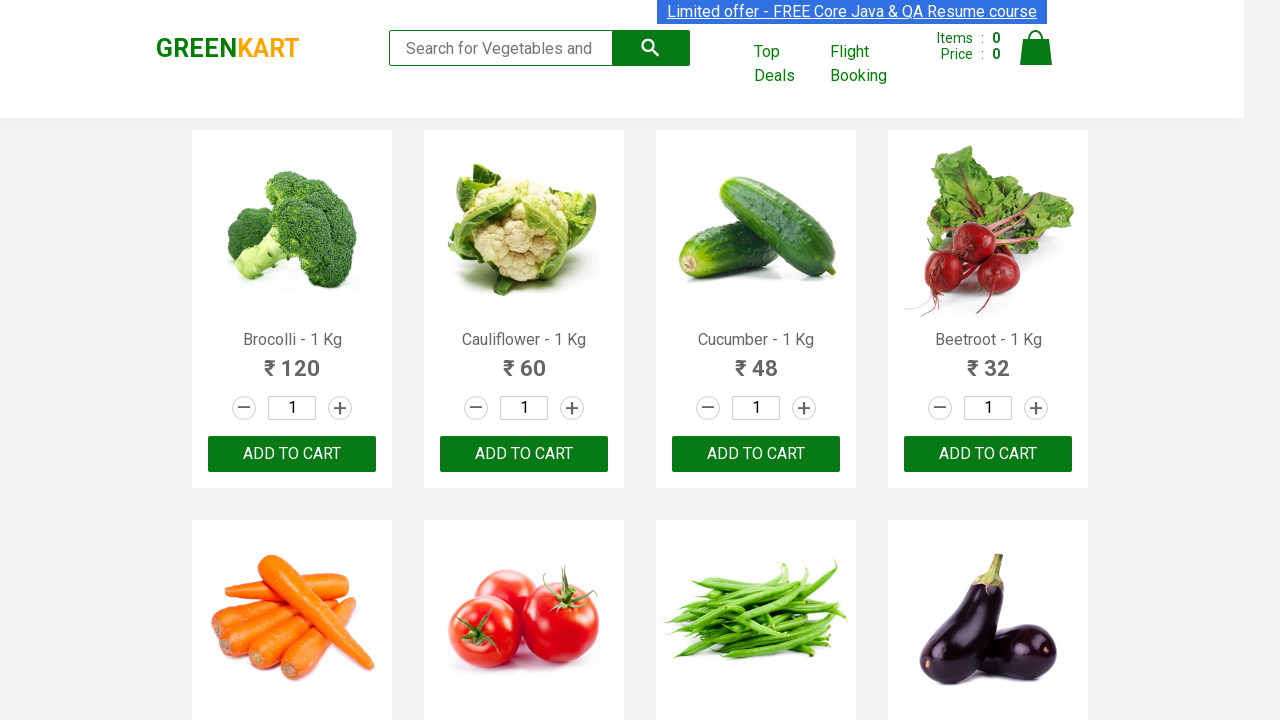

Filled search keyword field with 'ca' on .search-keyword
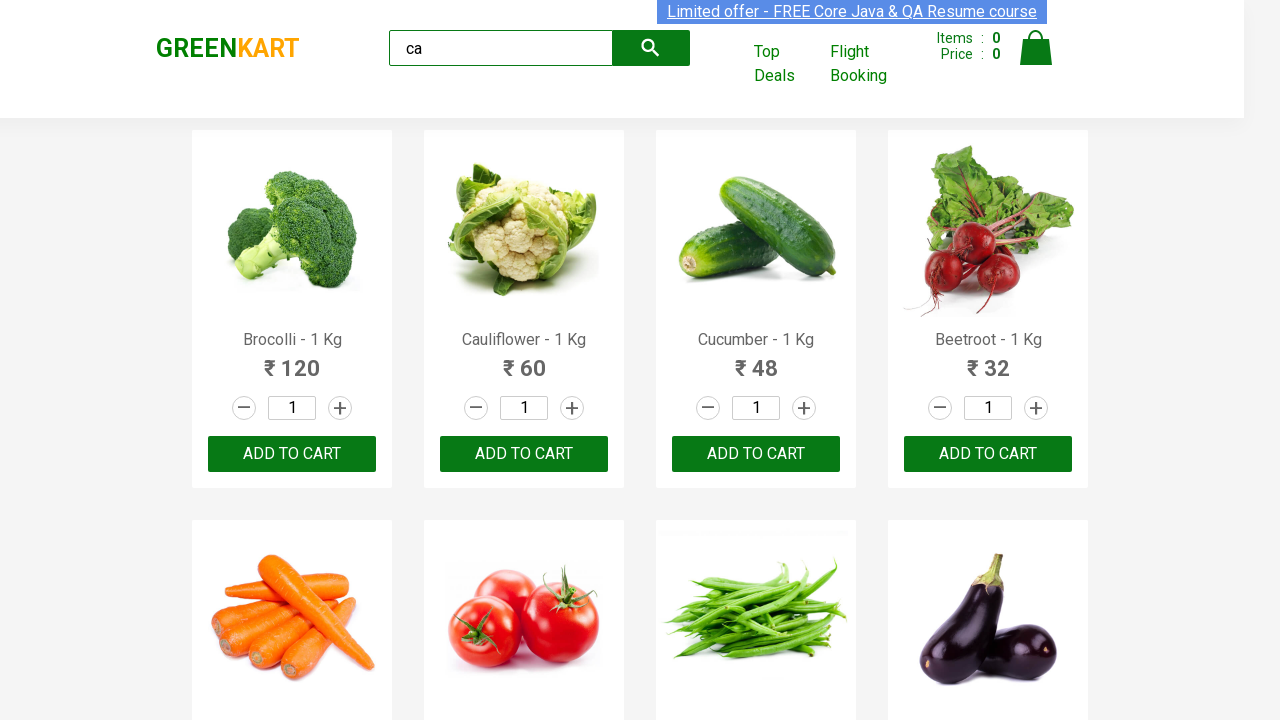

Waited for products to be filtered
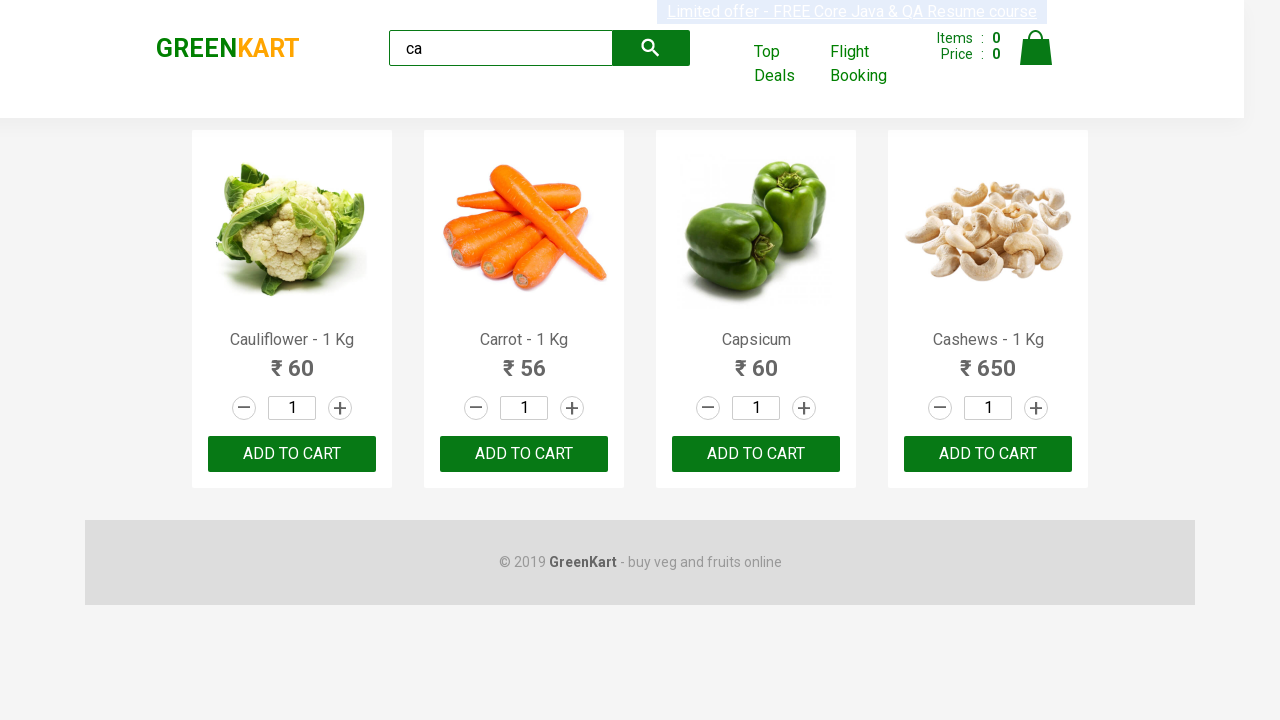

Verified brand logo text is correctly displayed as 'GREENKART'
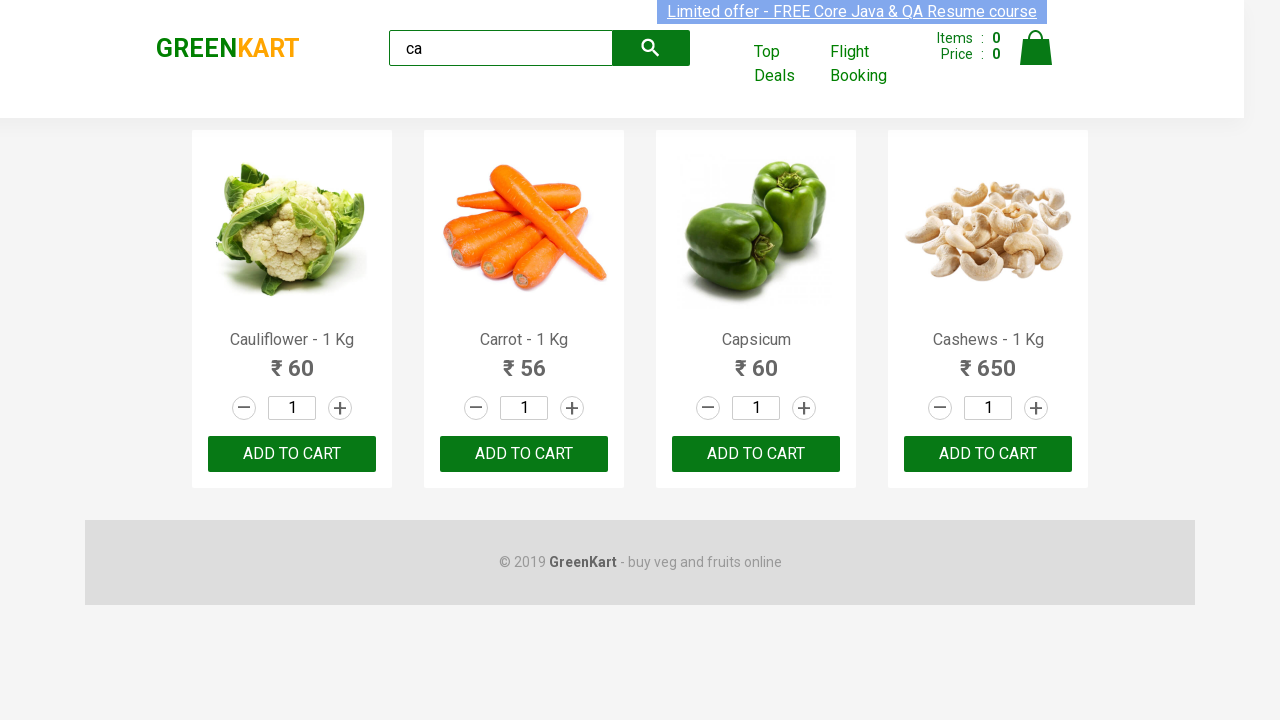

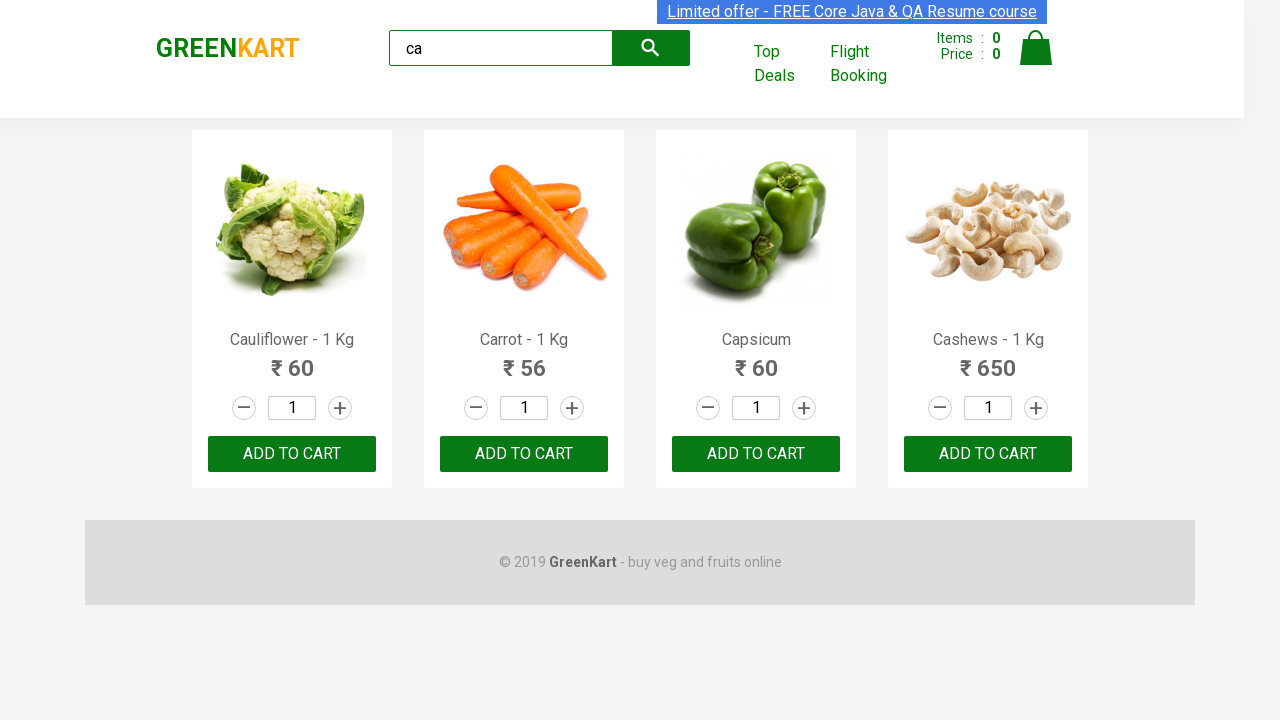